Tests file download functionality by clicking a download link and verifying the download completes

Starting URL: https://testcenter.techproeducation.com/index.php?page=file-download

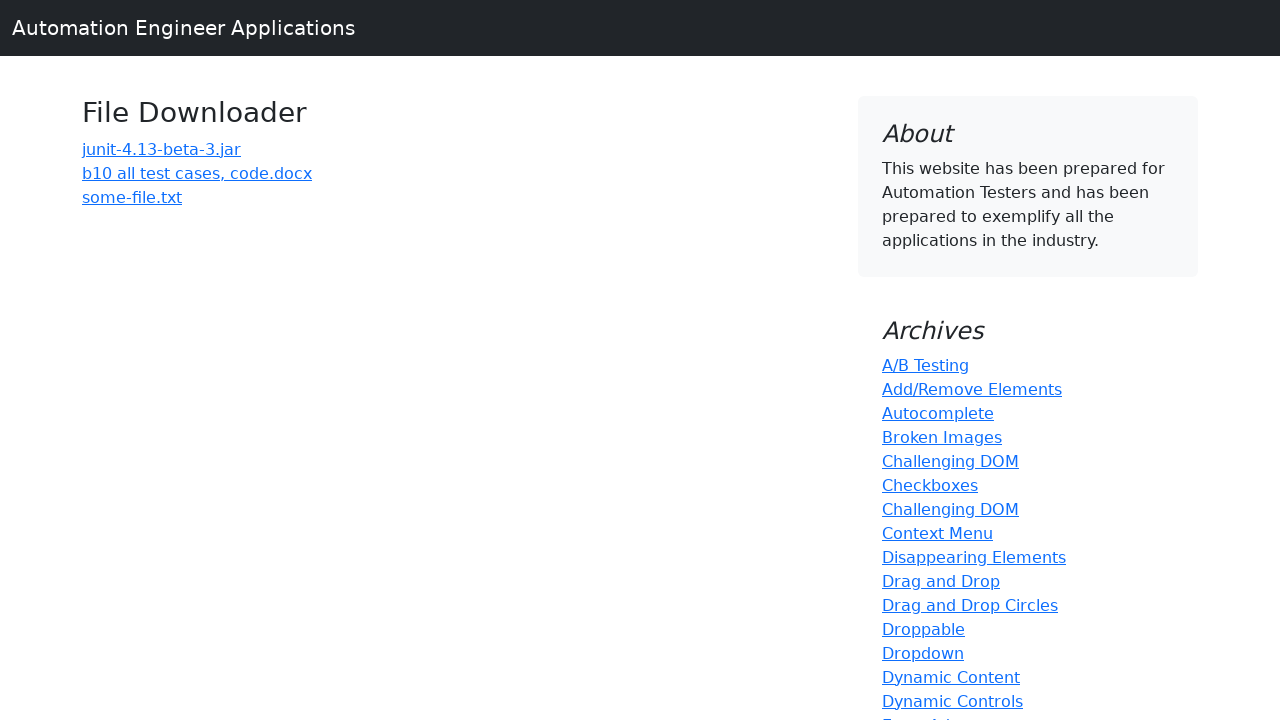

Clicked download link for 'b10 all test cases, code.docx' at (197, 173) on xpath=//a[text()='b10 all test cases, code.docx']
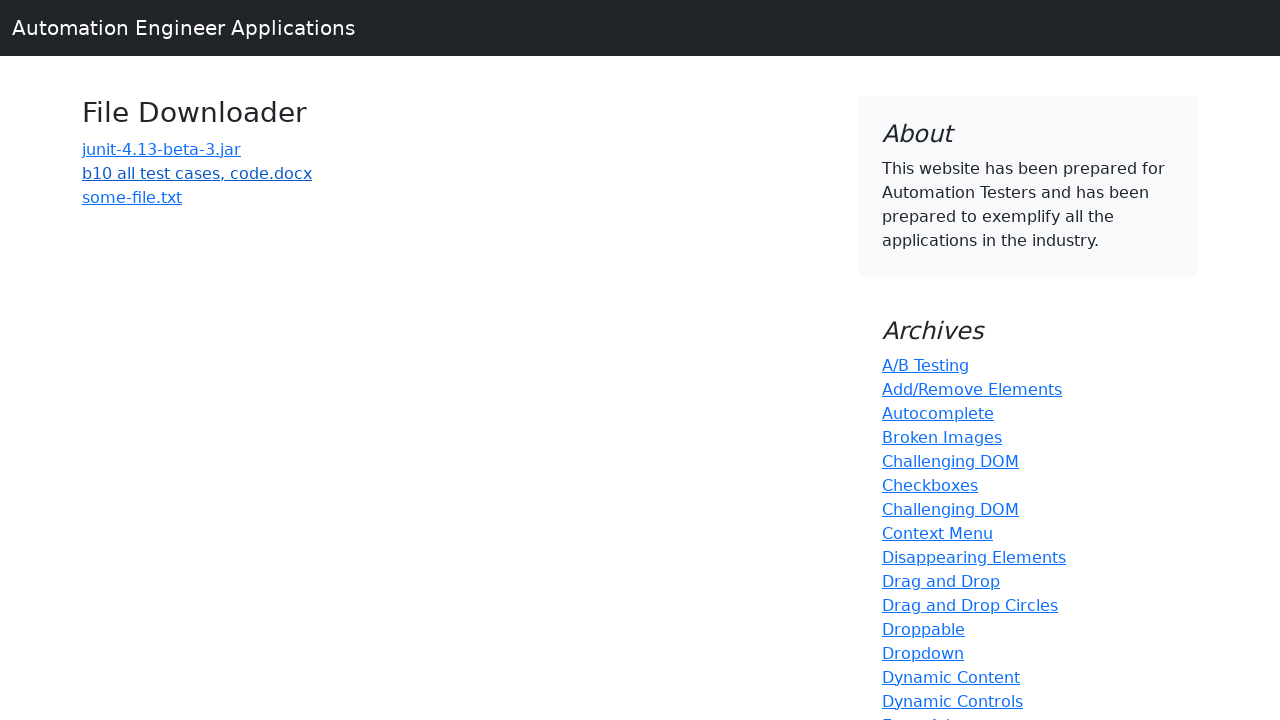

Waited 2 seconds for download to complete
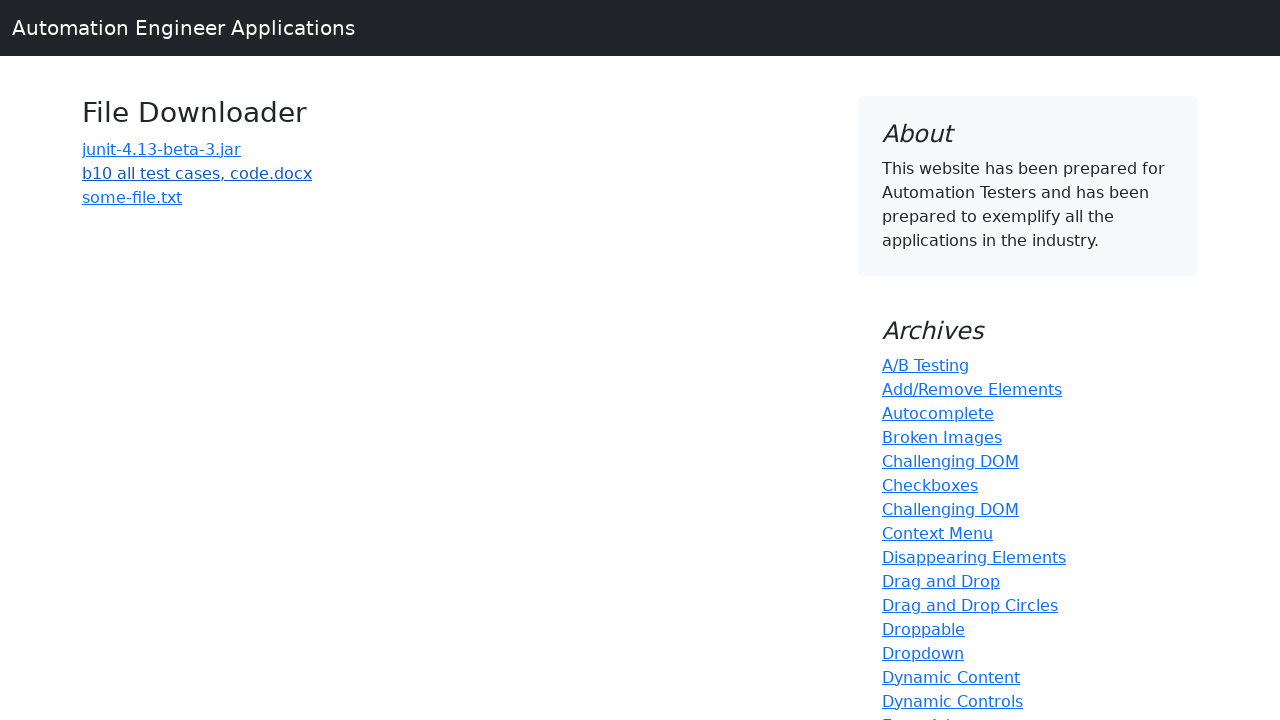

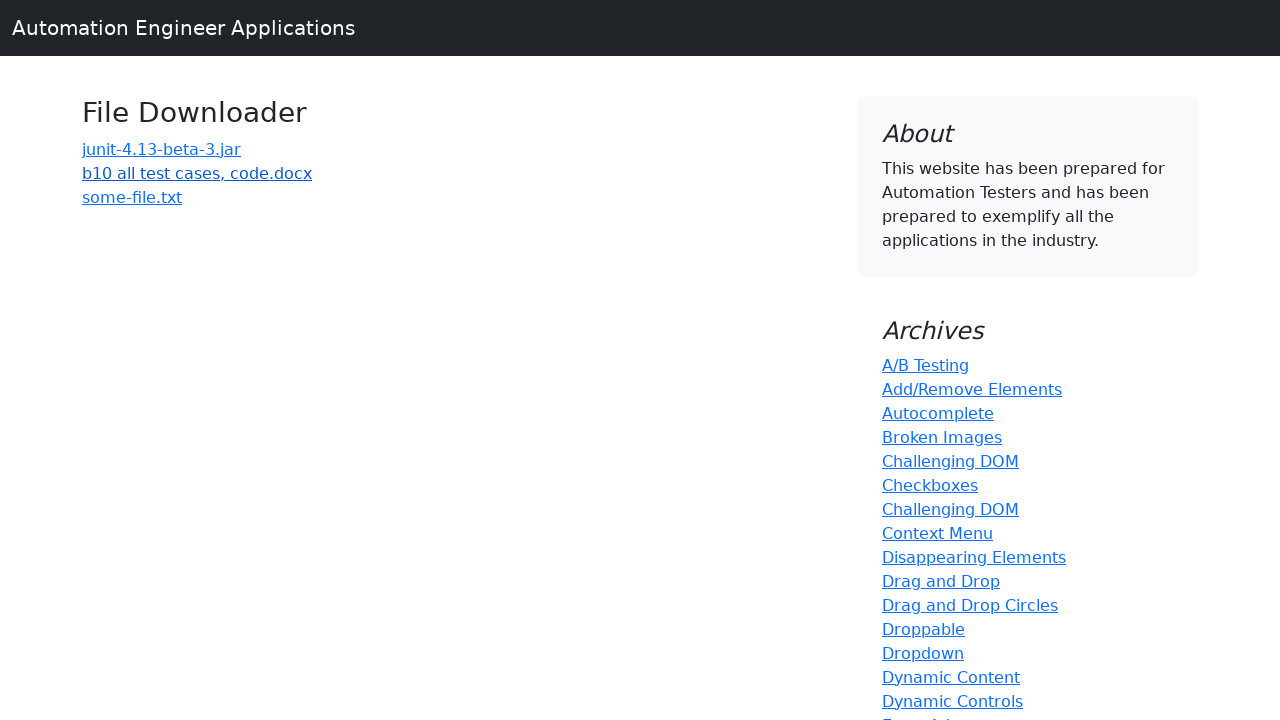